Tests account registration form by filling in personal information fields including name, email, password, and birthdate

Starting URL: https://mystore-testlab.coderslab.pl/index.php?controller=authentication&create_account=1

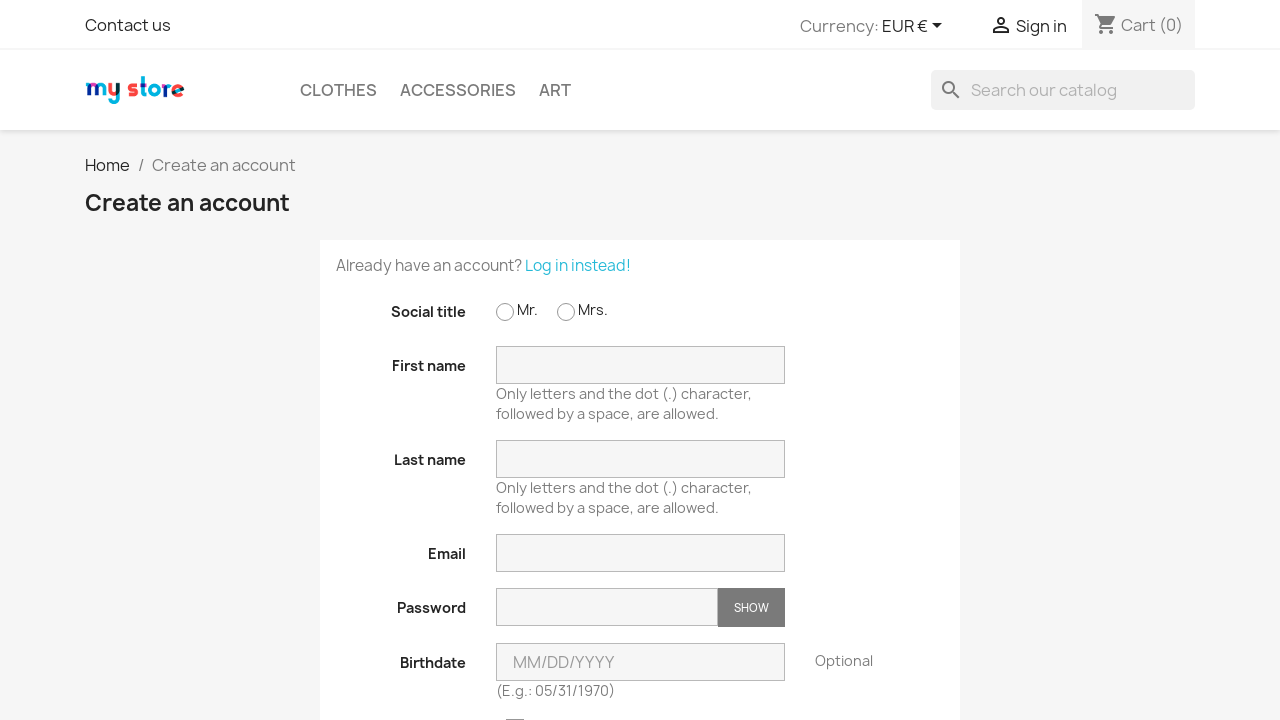

Filled first name field with 'Karolina' on input#field-firstname
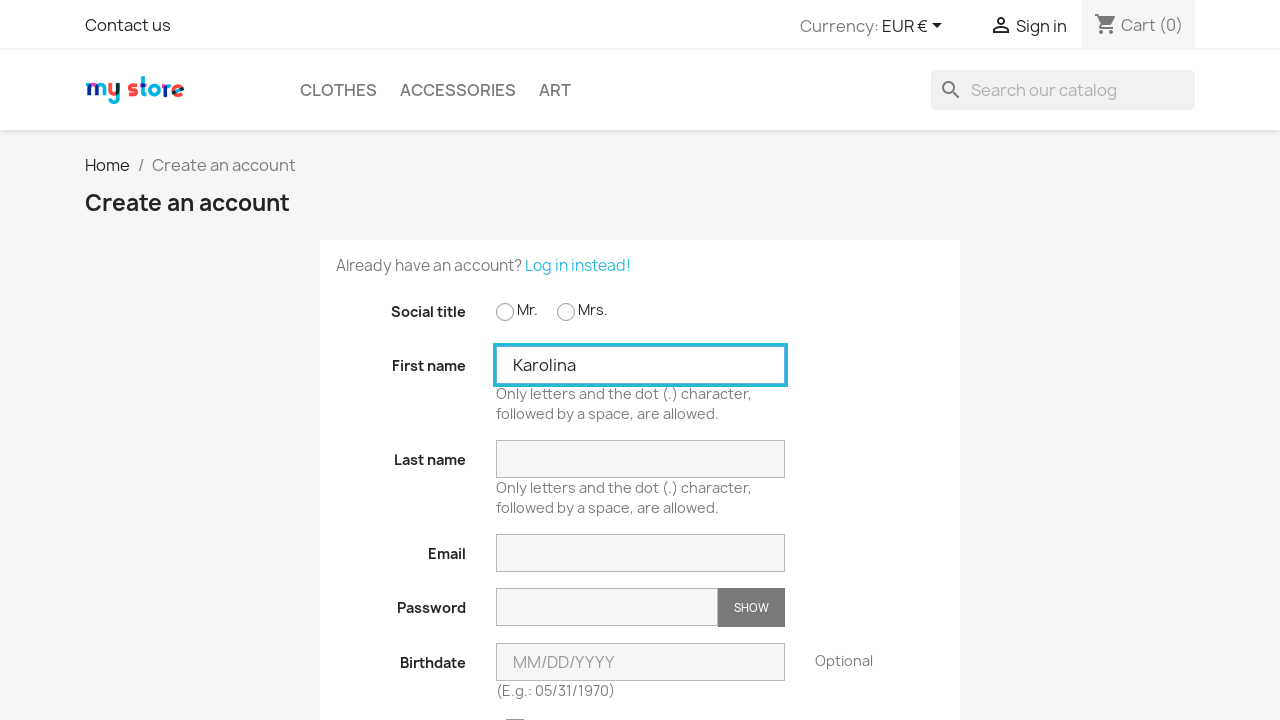

Filled last name field with 'Lenda' on input#field-lastname
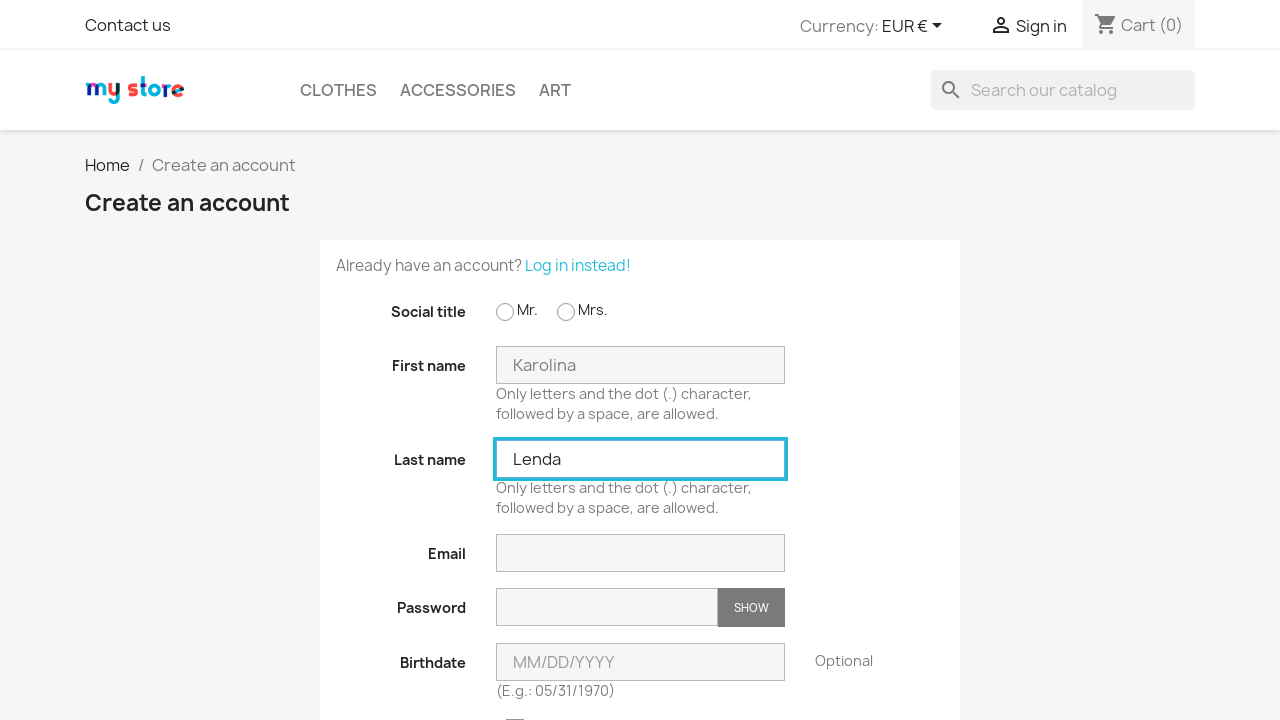

Filled email field with 'karolina@wp.pl' on input#field-email
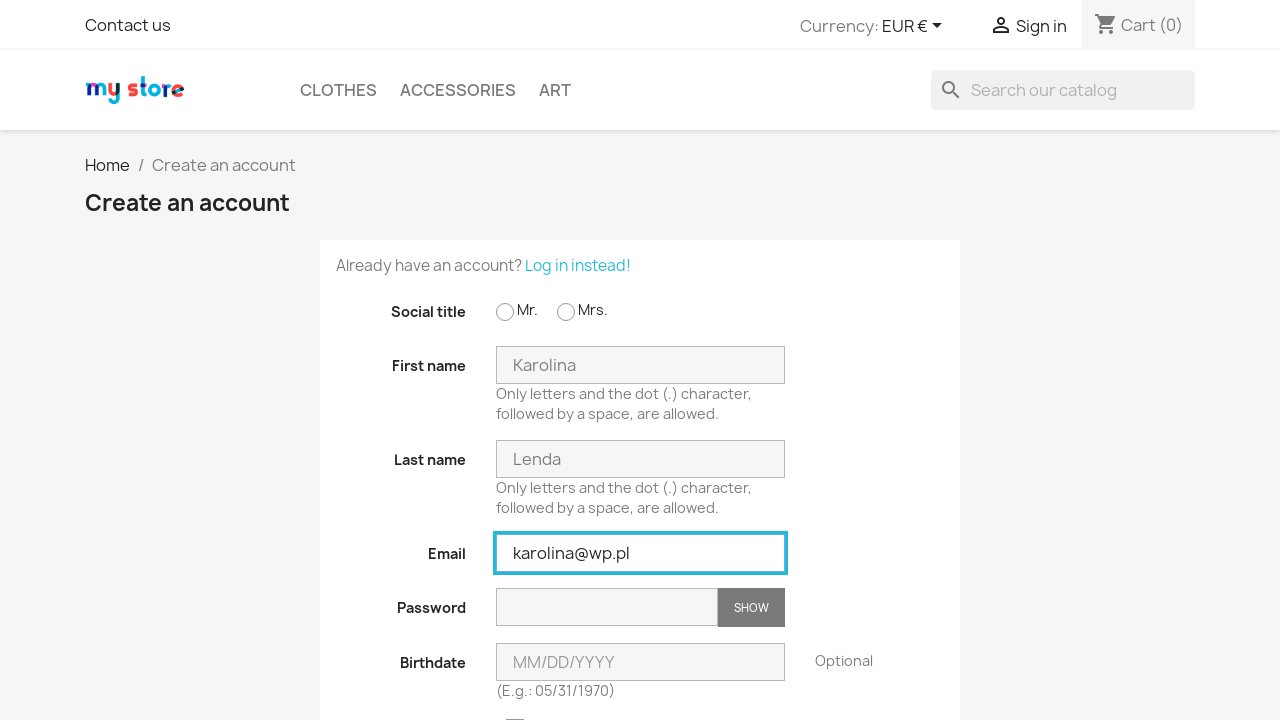

Filled password field with 'passeww' on input#field-password
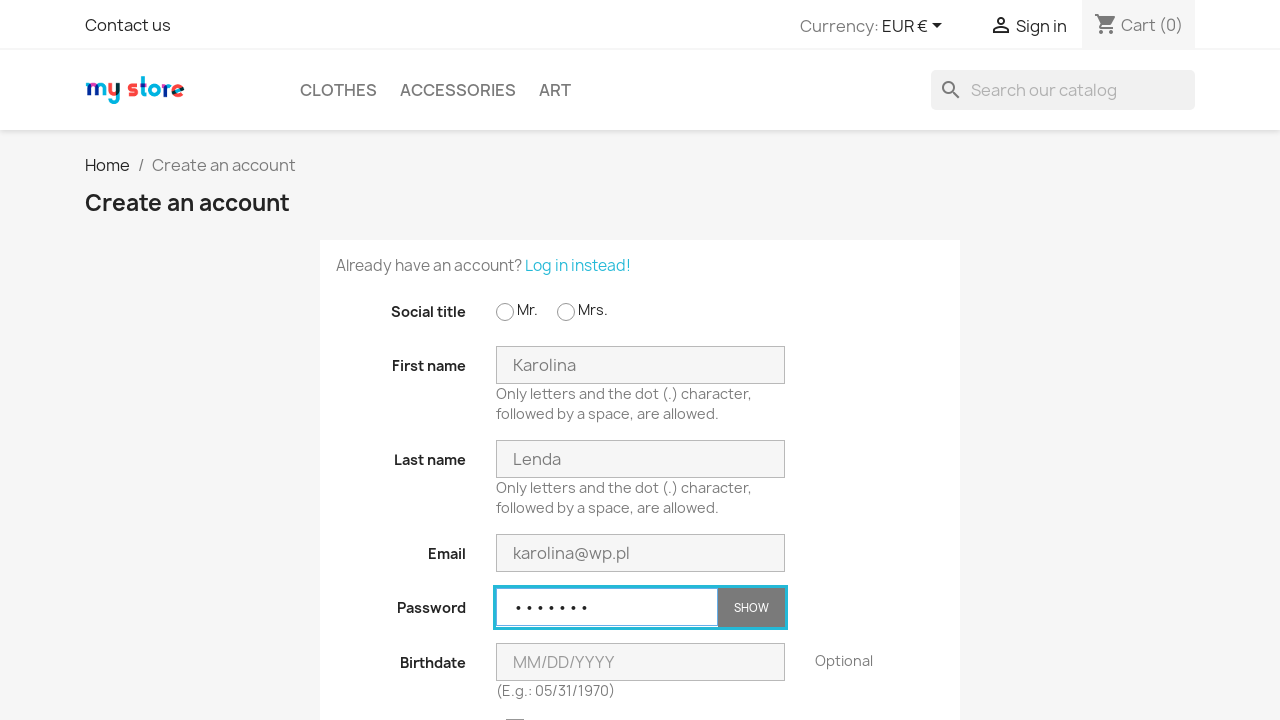

Clicked show password button at (751, 608) on button[type='button']
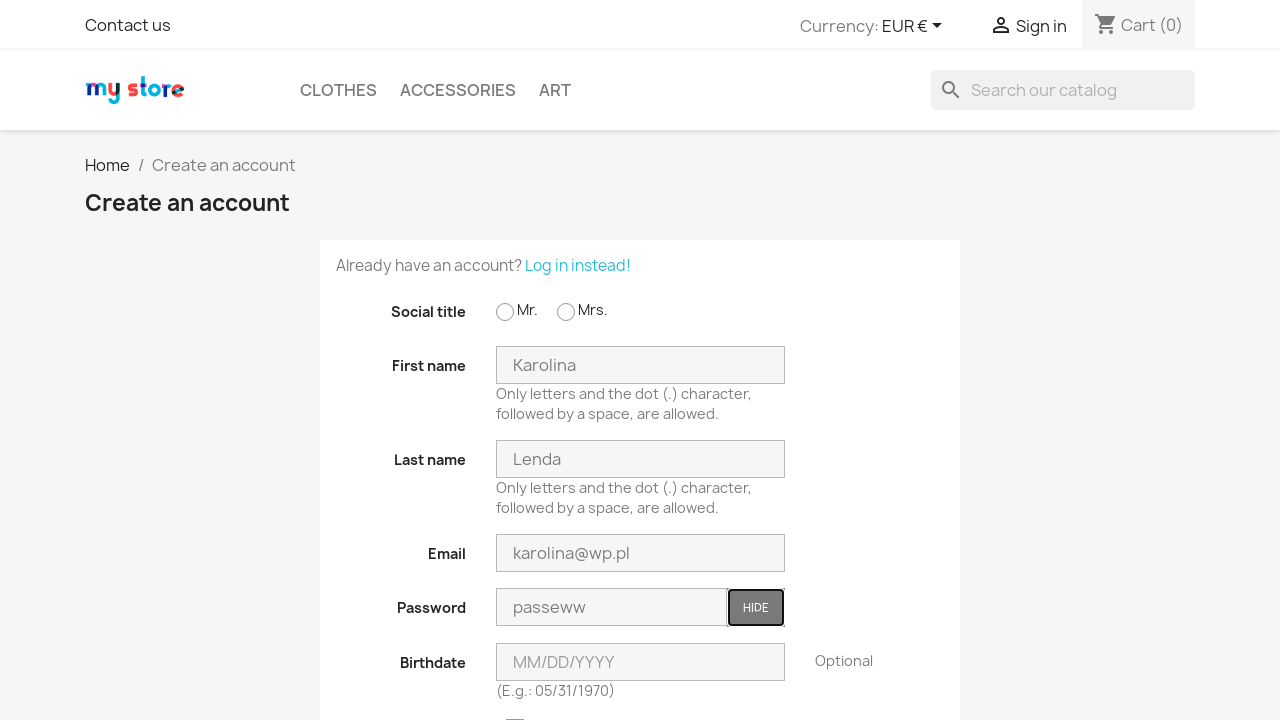

Filled birthdate field with '05/15/1990' on input#field-birthday
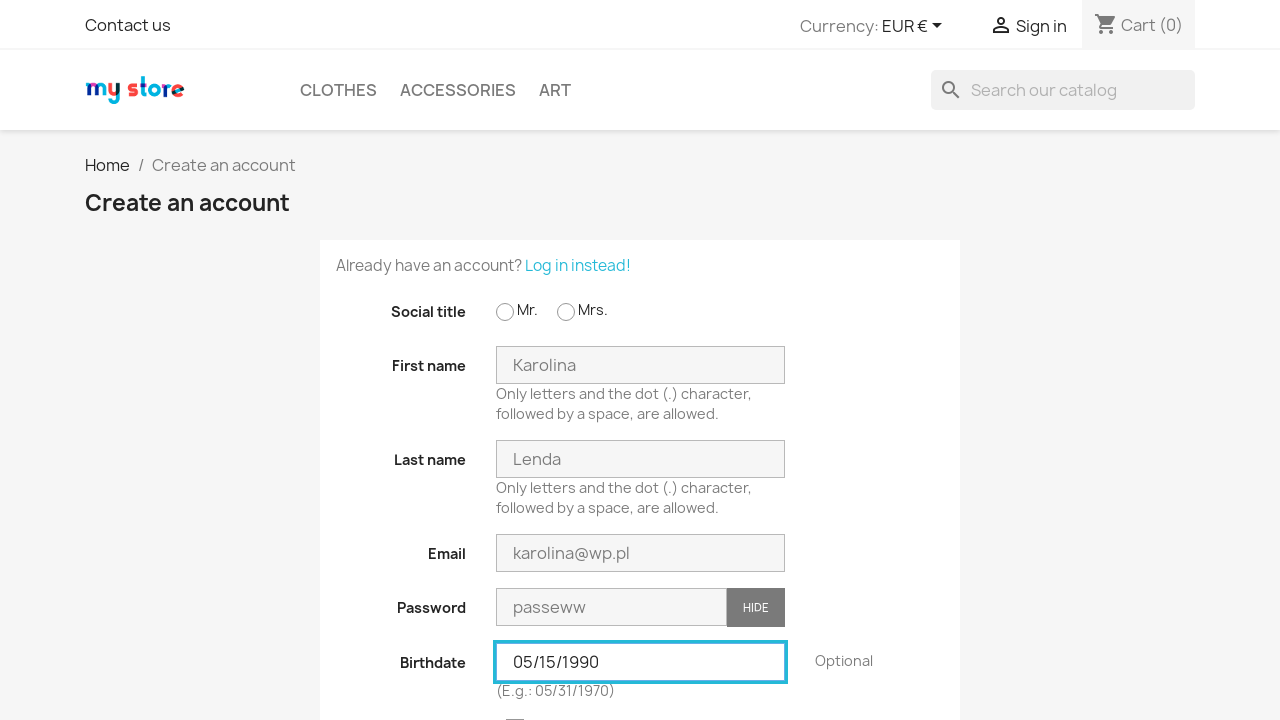

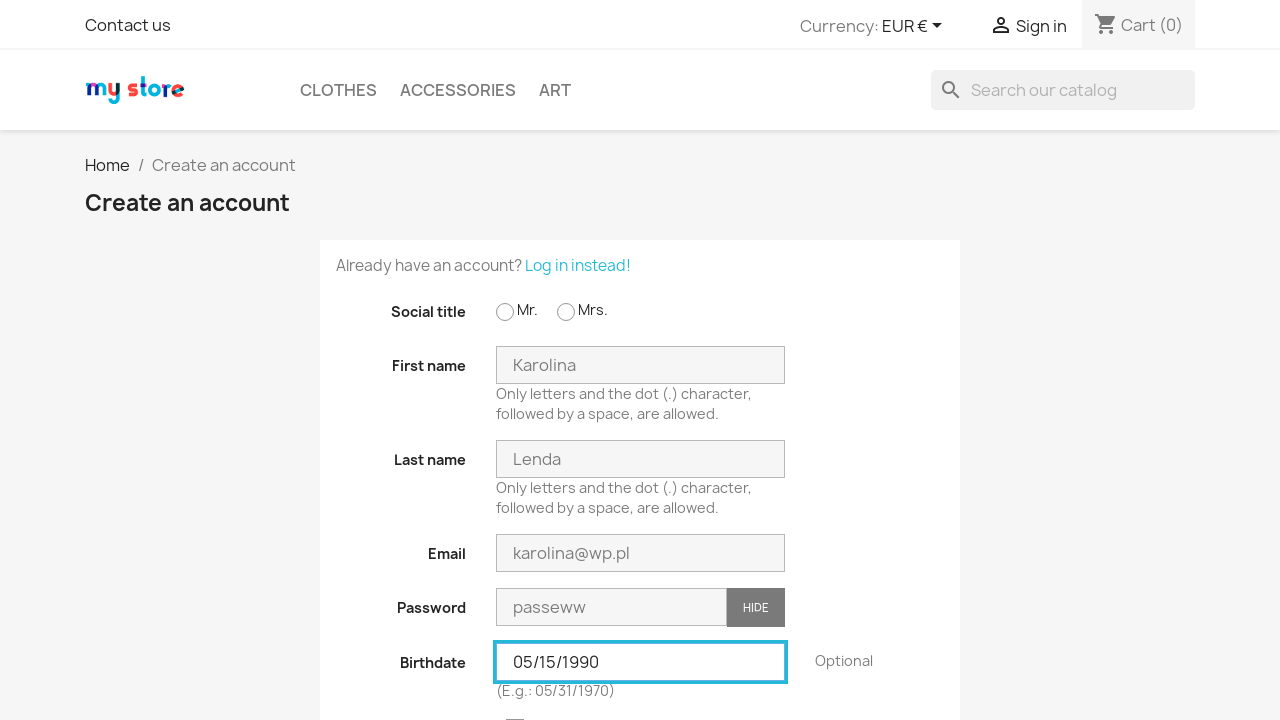